Tests that the complete all checkbox updates state when individual items are completed or cleared

Starting URL: https://demo.playwright.dev/todomvc

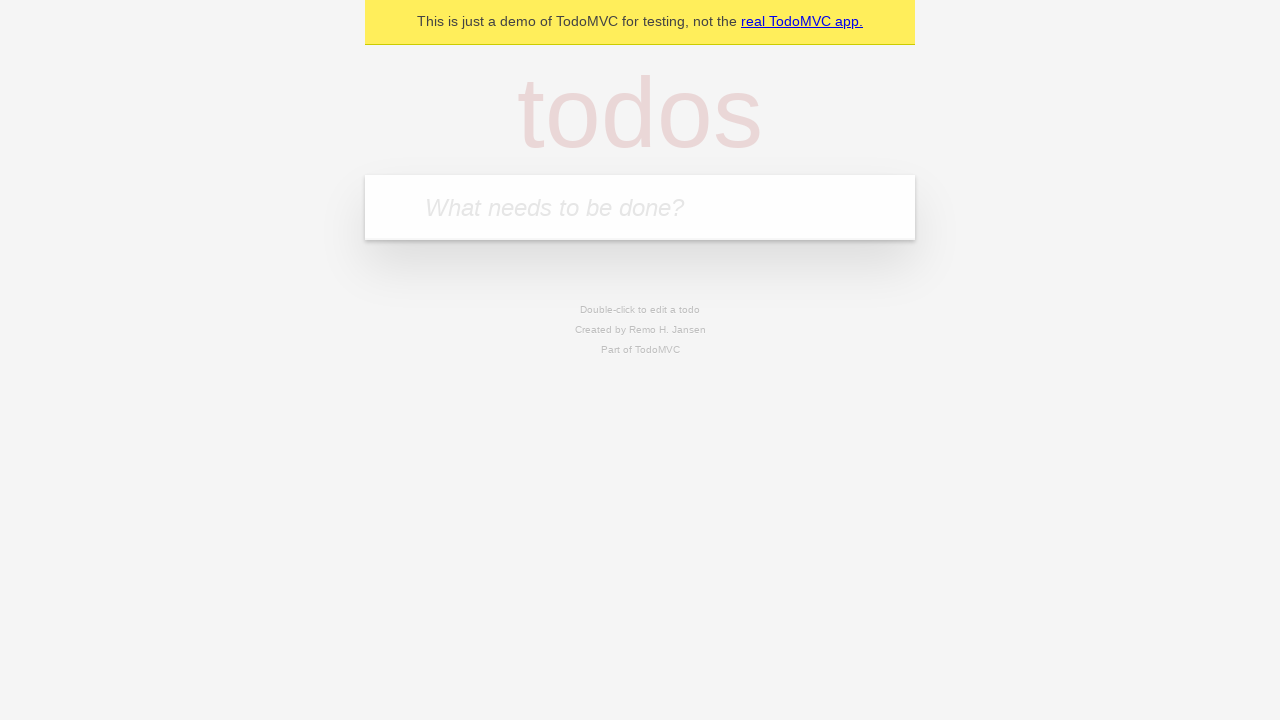

Filled todo input with 'buy some cheese' on internal:attr=[placeholder="What needs to be done?"i]
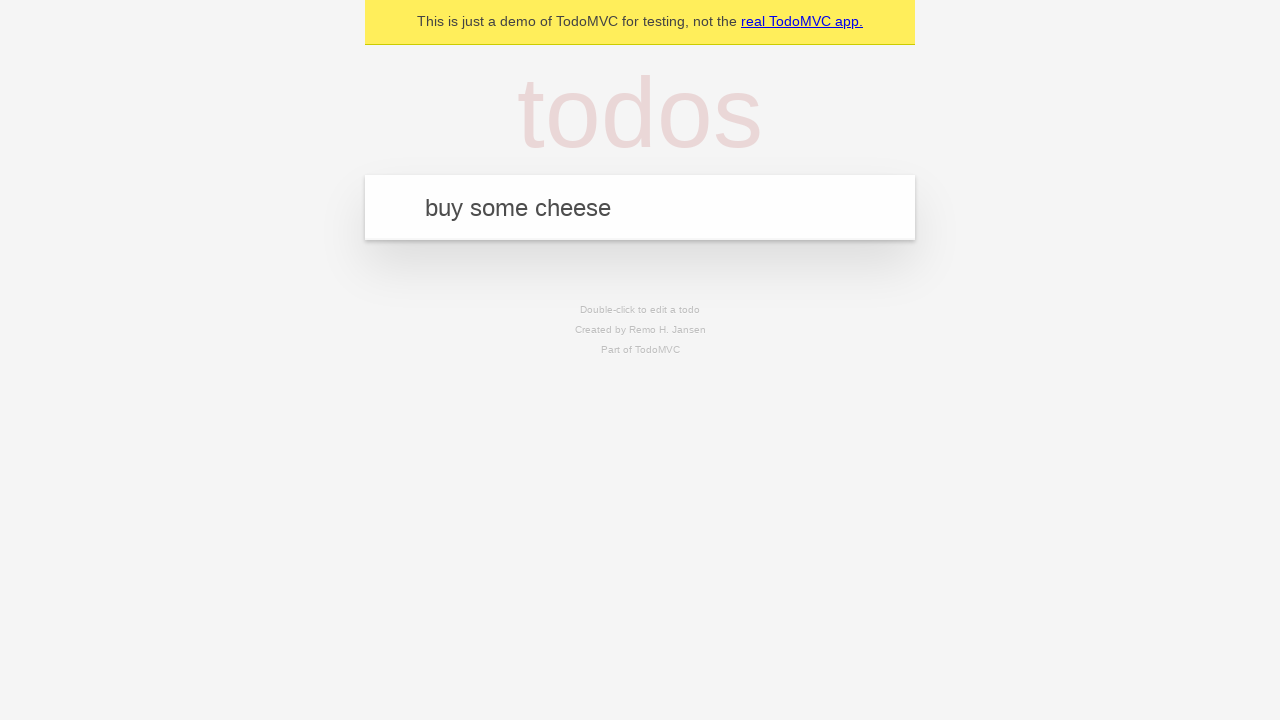

Pressed Enter to add first todo on internal:attr=[placeholder="What needs to be done?"i]
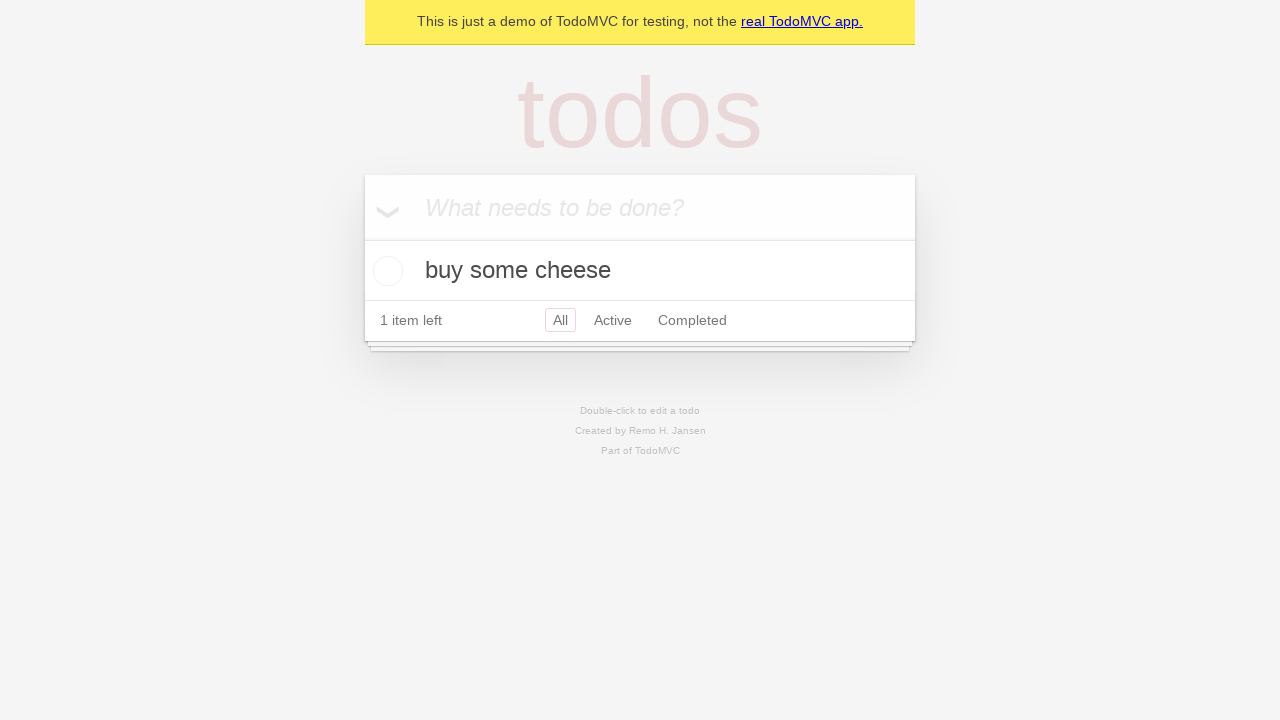

Filled todo input with 'feed the cat' on internal:attr=[placeholder="What needs to be done?"i]
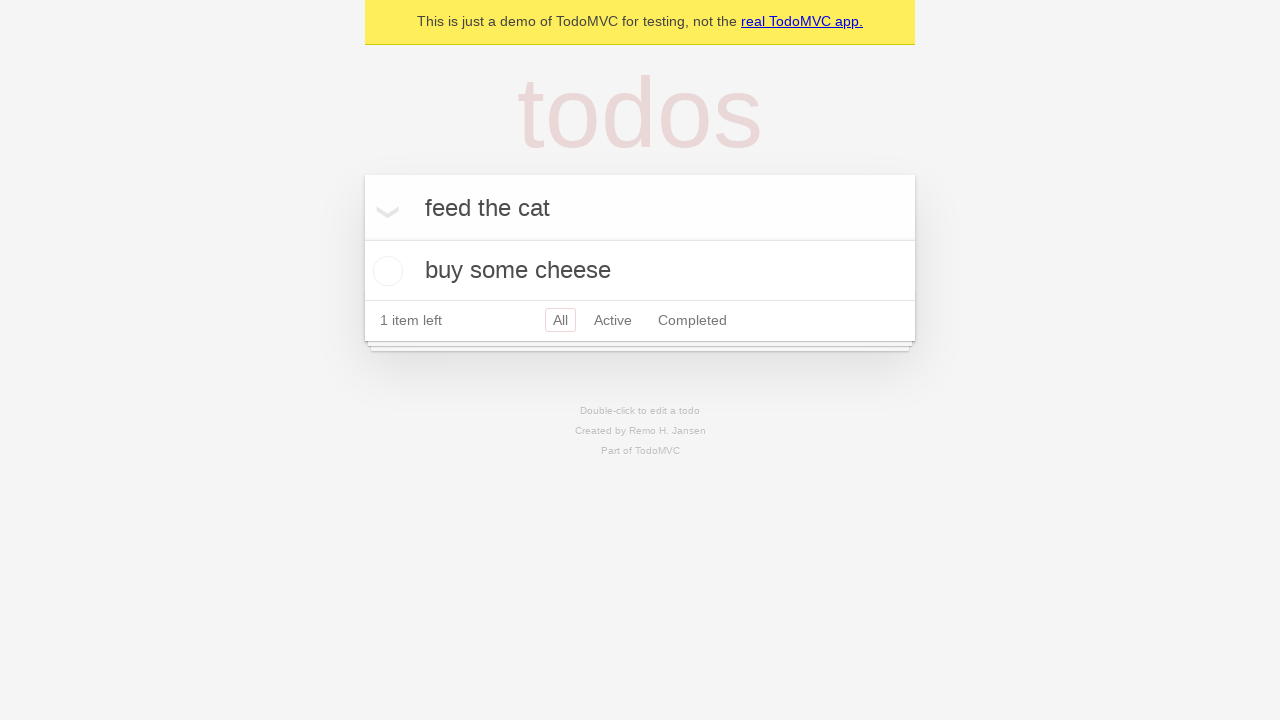

Pressed Enter to add second todo on internal:attr=[placeholder="What needs to be done?"i]
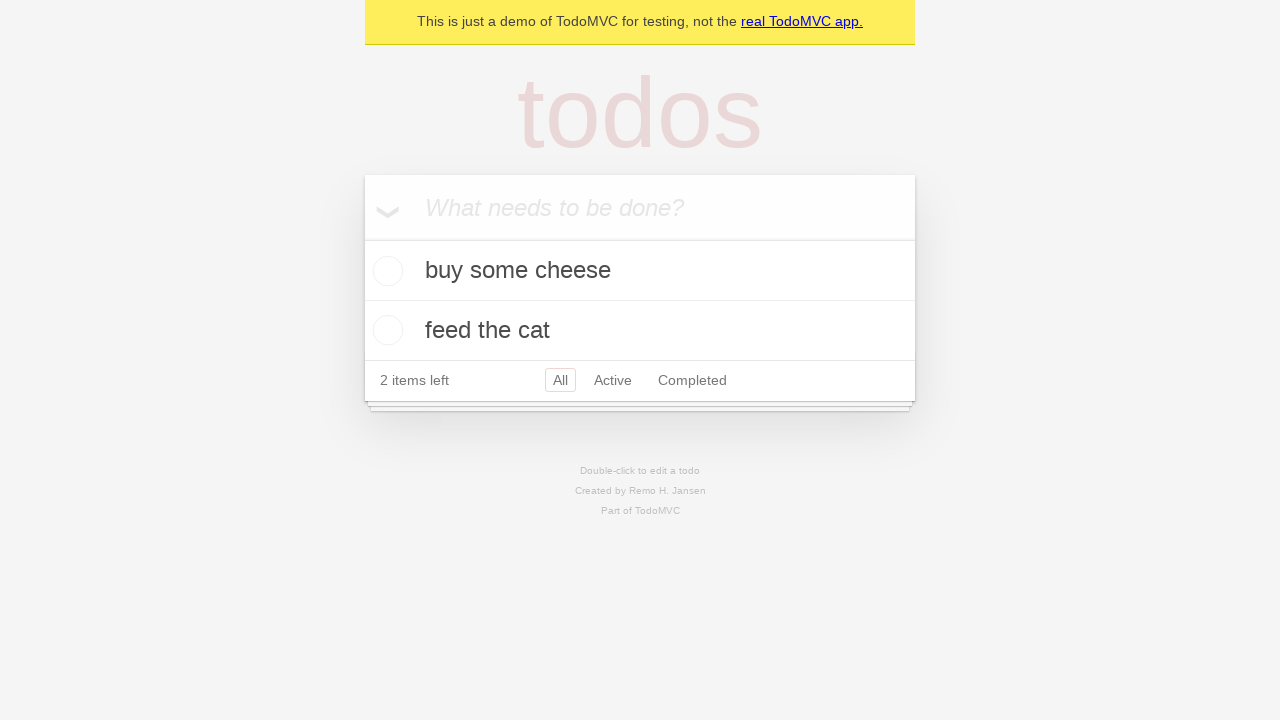

Filled todo input with 'book a doctors appointment' on internal:attr=[placeholder="What needs to be done?"i]
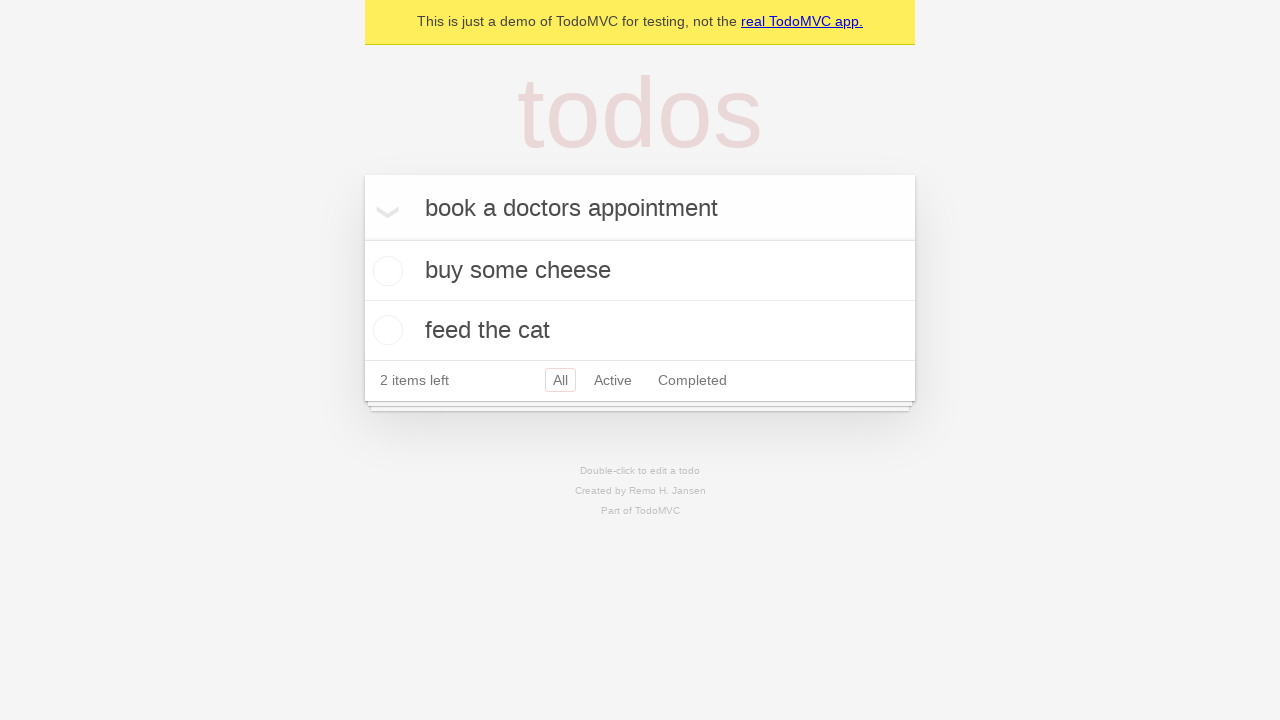

Pressed Enter to add third todo on internal:attr=[placeholder="What needs to be done?"i]
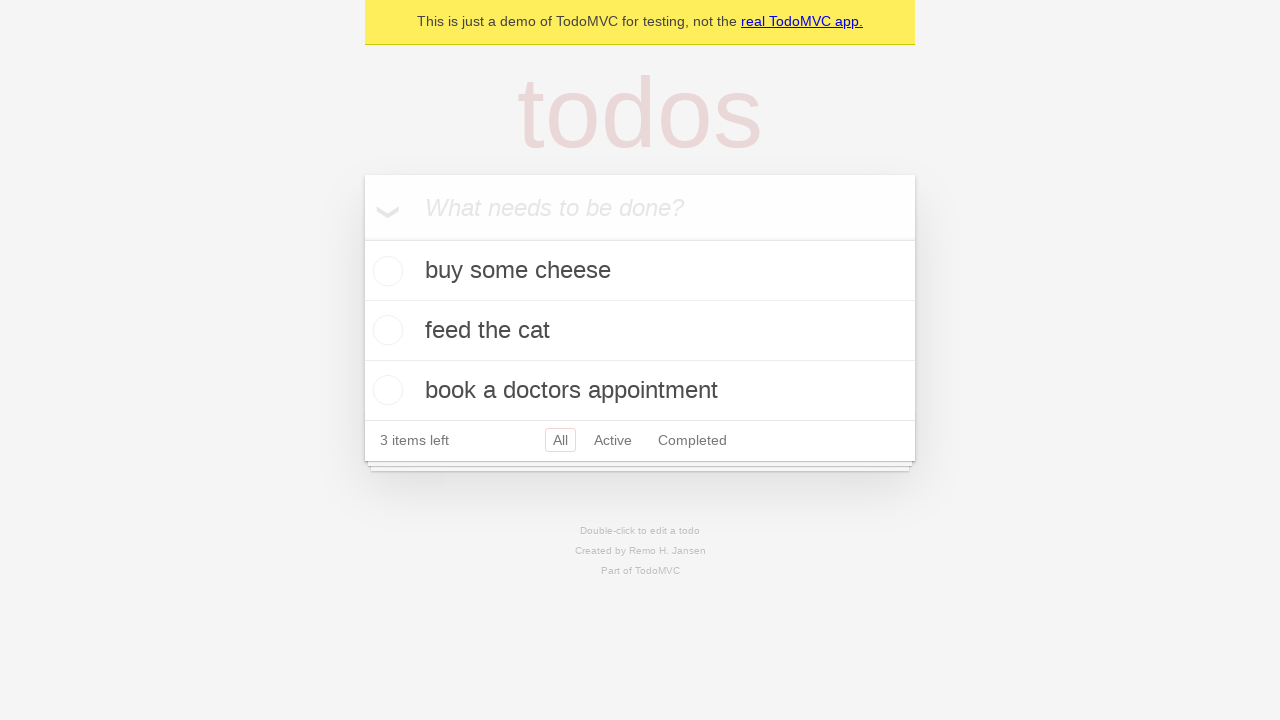

Checked 'Mark all as complete' checkbox to complete all todos at (362, 238) on internal:label="Mark all as complete"i
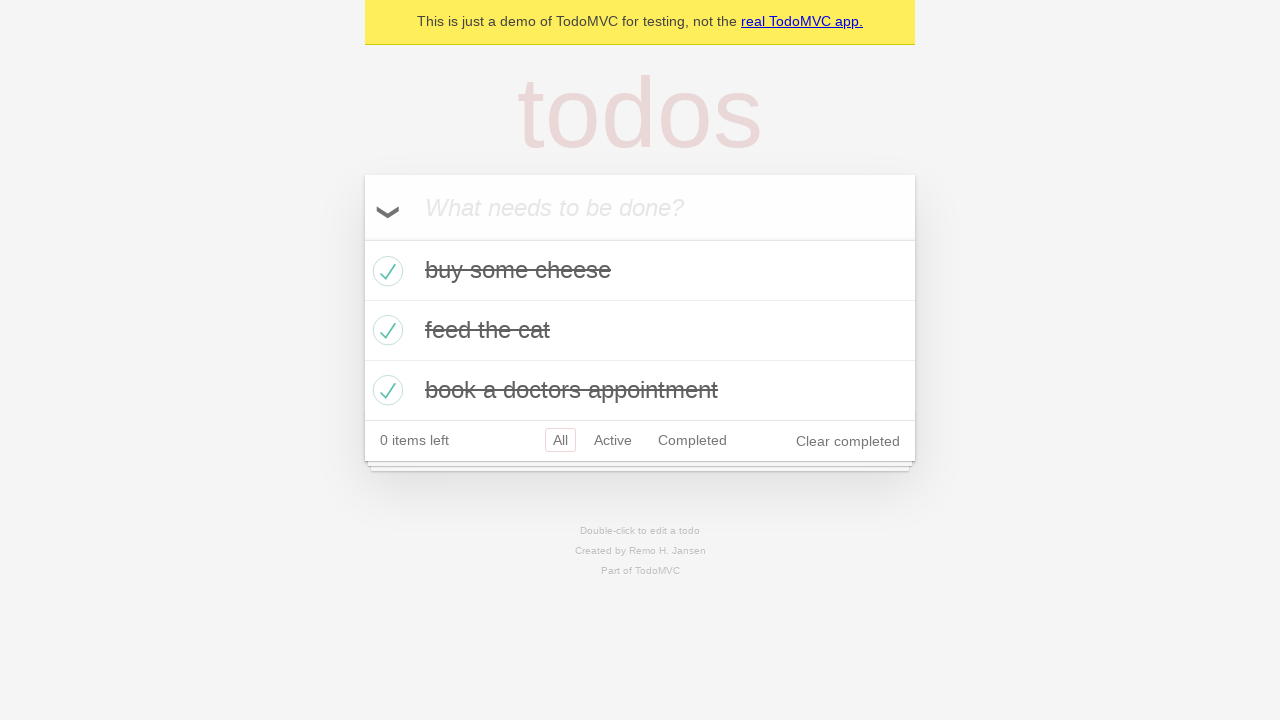

Unchecked first todo item - 'complete all' checkbox should update state at (385, 271) on internal:testid=[data-testid="todo-item"s] >> nth=0 >> internal:role=checkbox
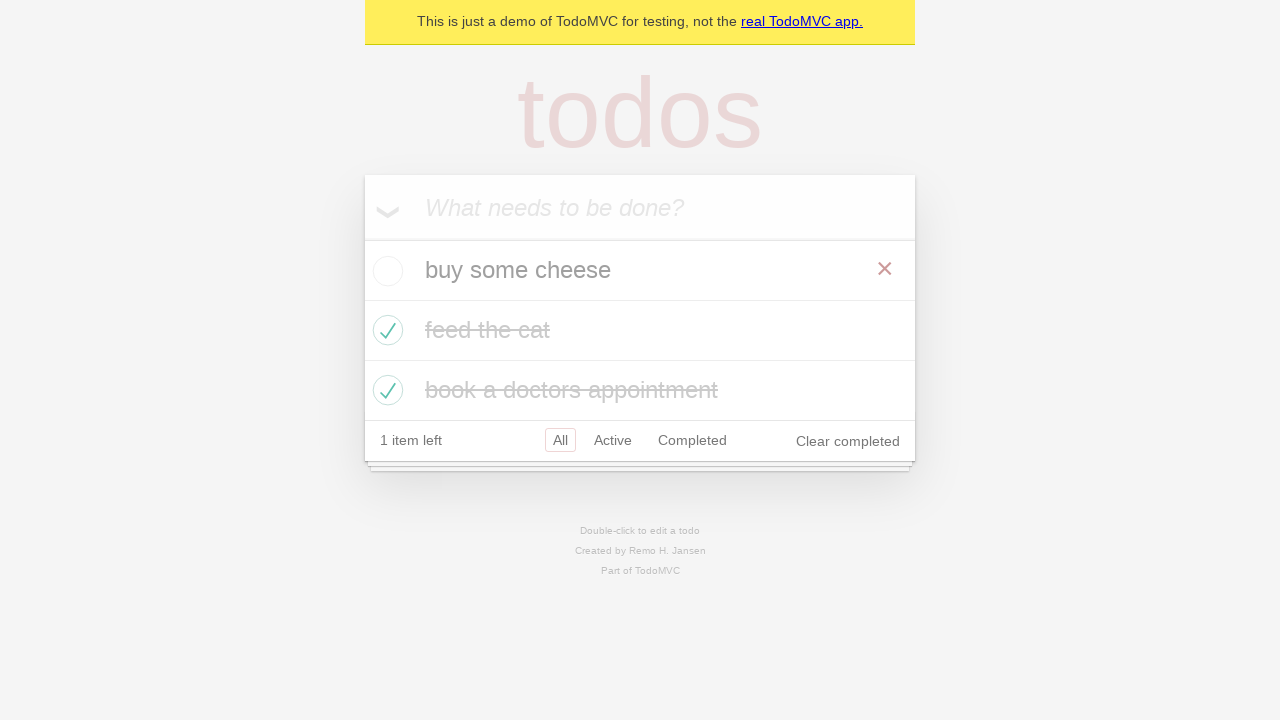

Re-checked first todo item - 'complete all' checkbox should update state again at (385, 271) on internal:testid=[data-testid="todo-item"s] >> nth=0 >> internal:role=checkbox
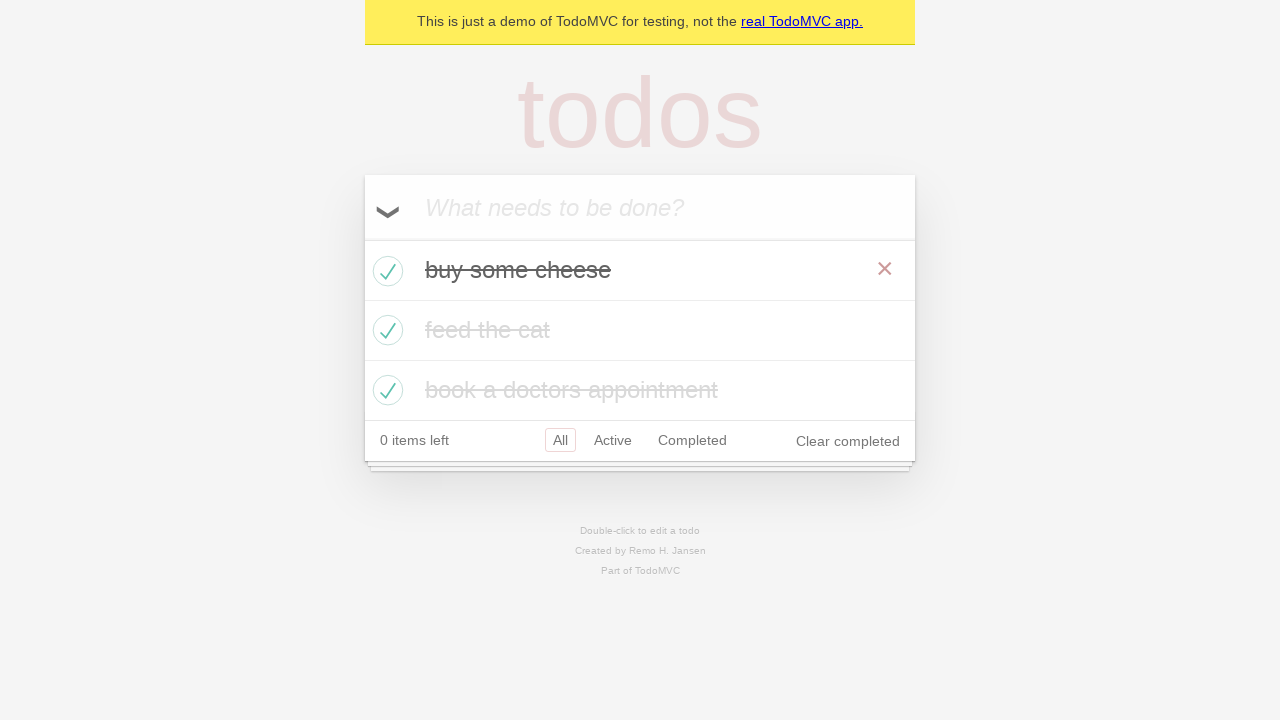

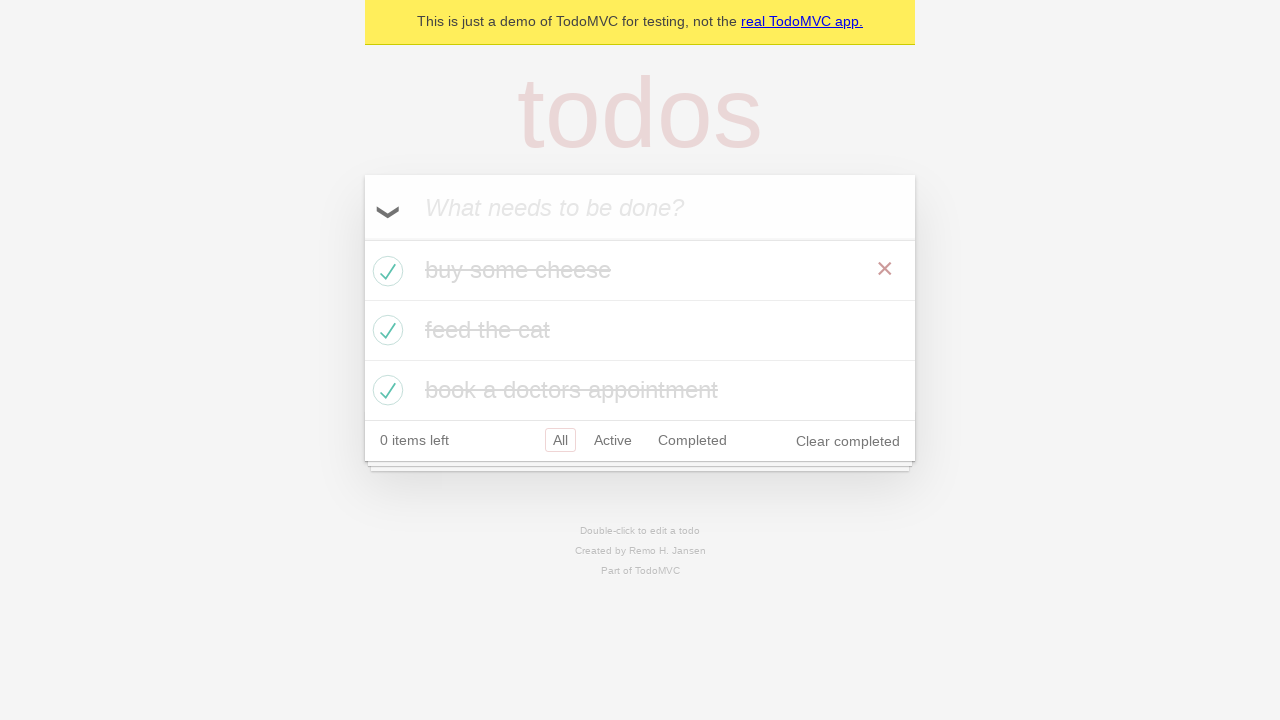